Tests scrolling functionality on a dropdown page by scrolling to a specific option element in a multi-select superhero dropdown list.

Starting URL: https://letcode.in/dropdowns

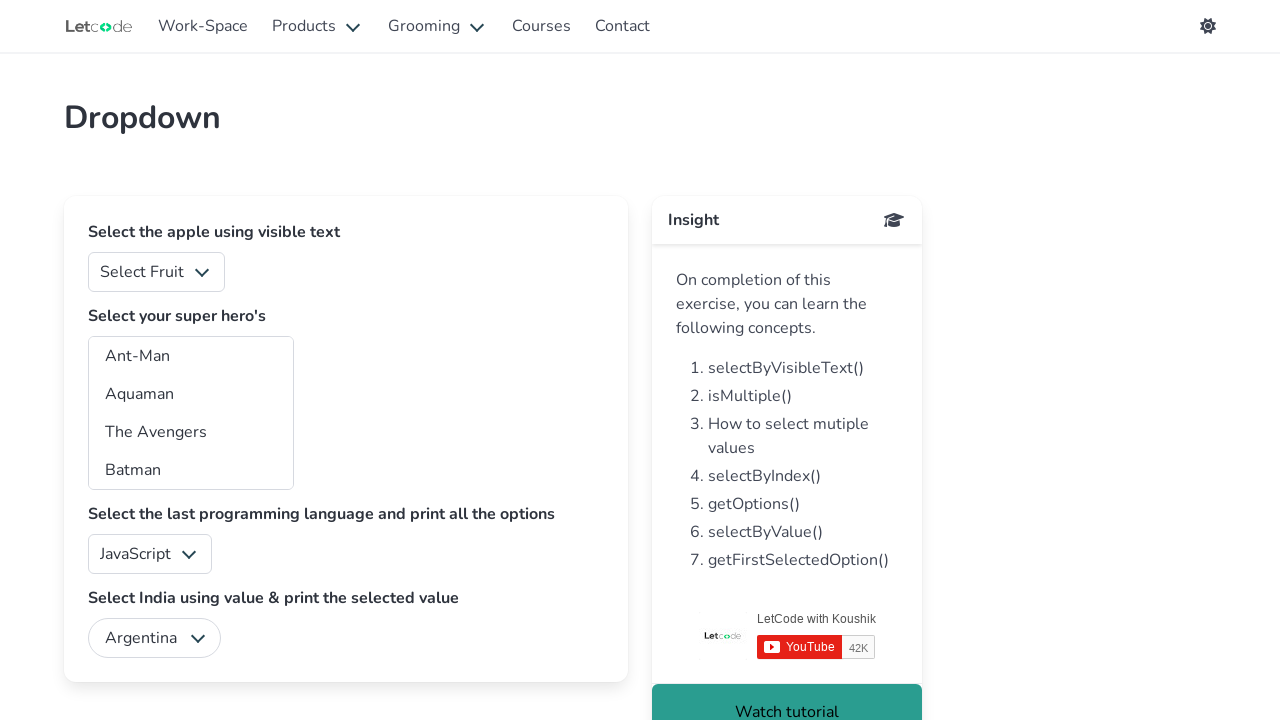

Navigated to dropdown test page
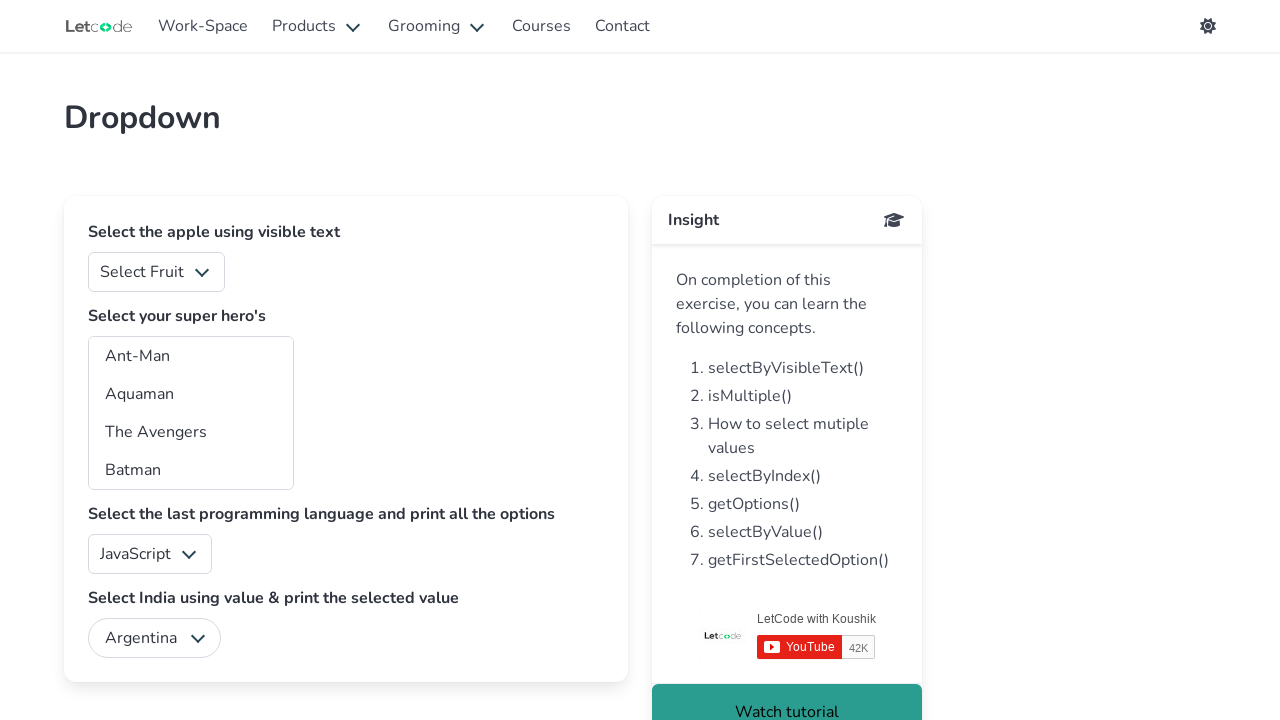

Waited for superheros multi-select dropdown to load
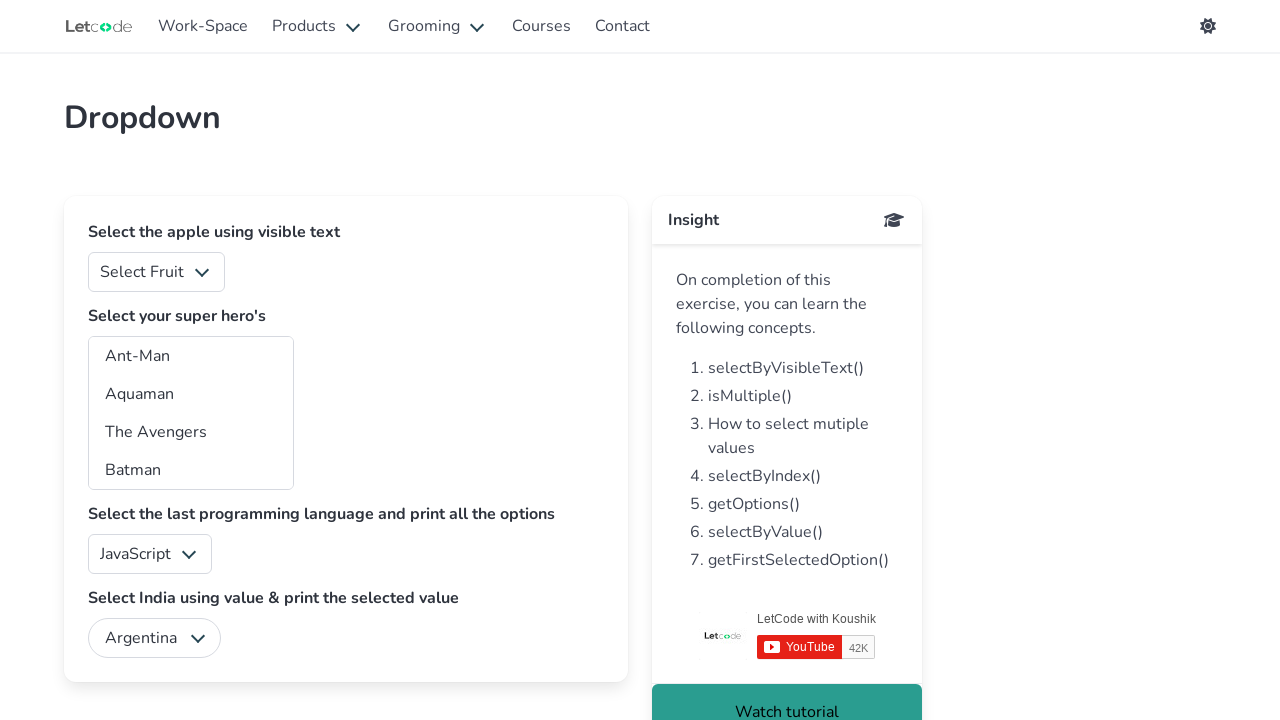

Located the 21st option element in superheros dropdown
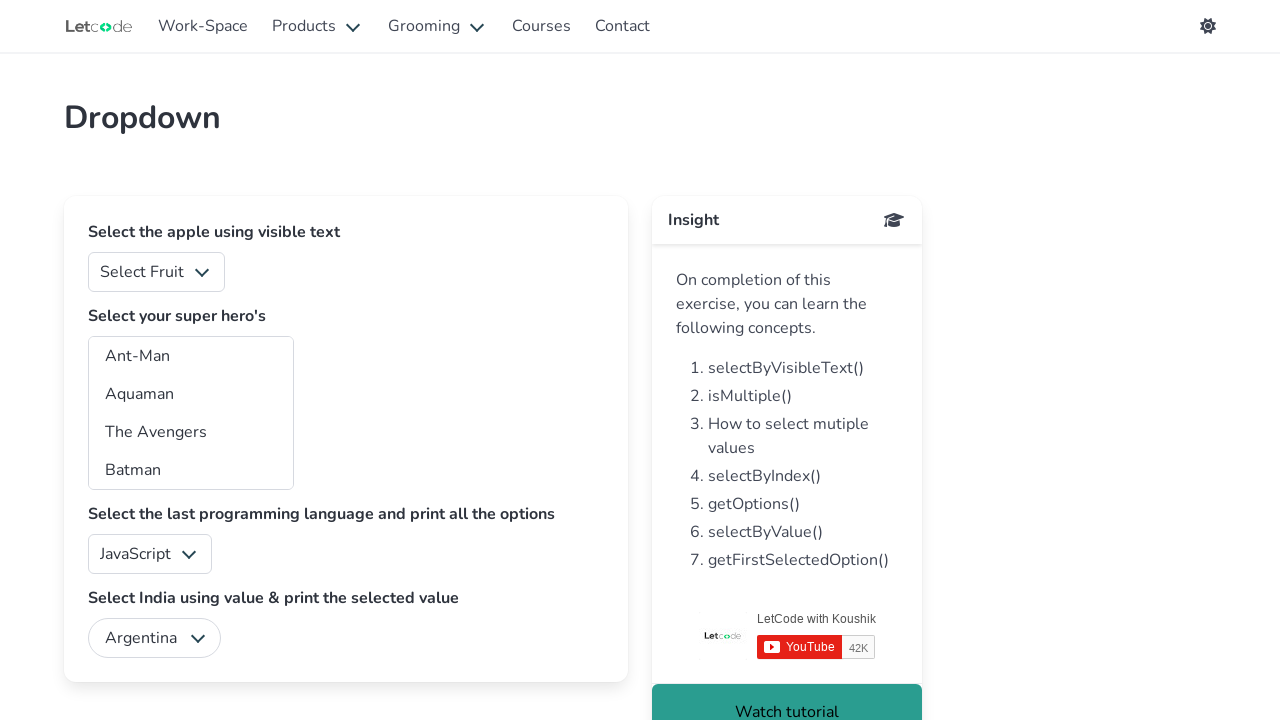

Scrolled to the 21st option element in the dropdown
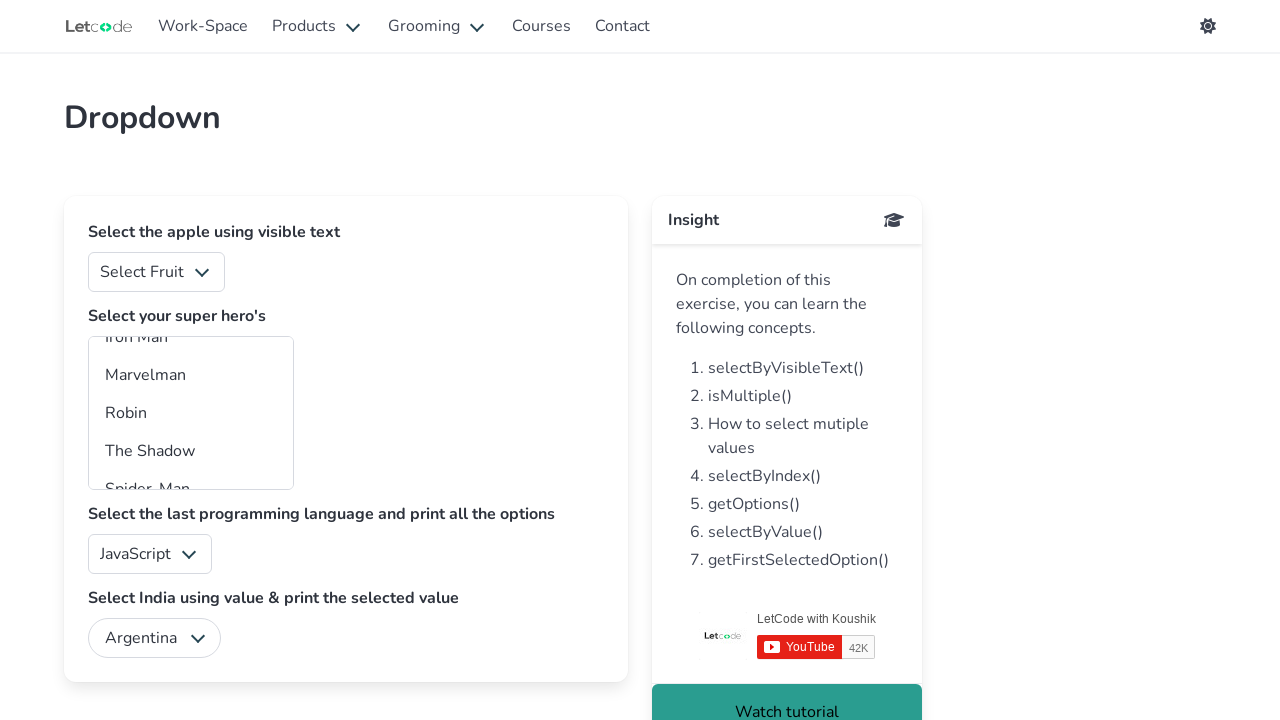

Waited 1 second to observe scroll effect
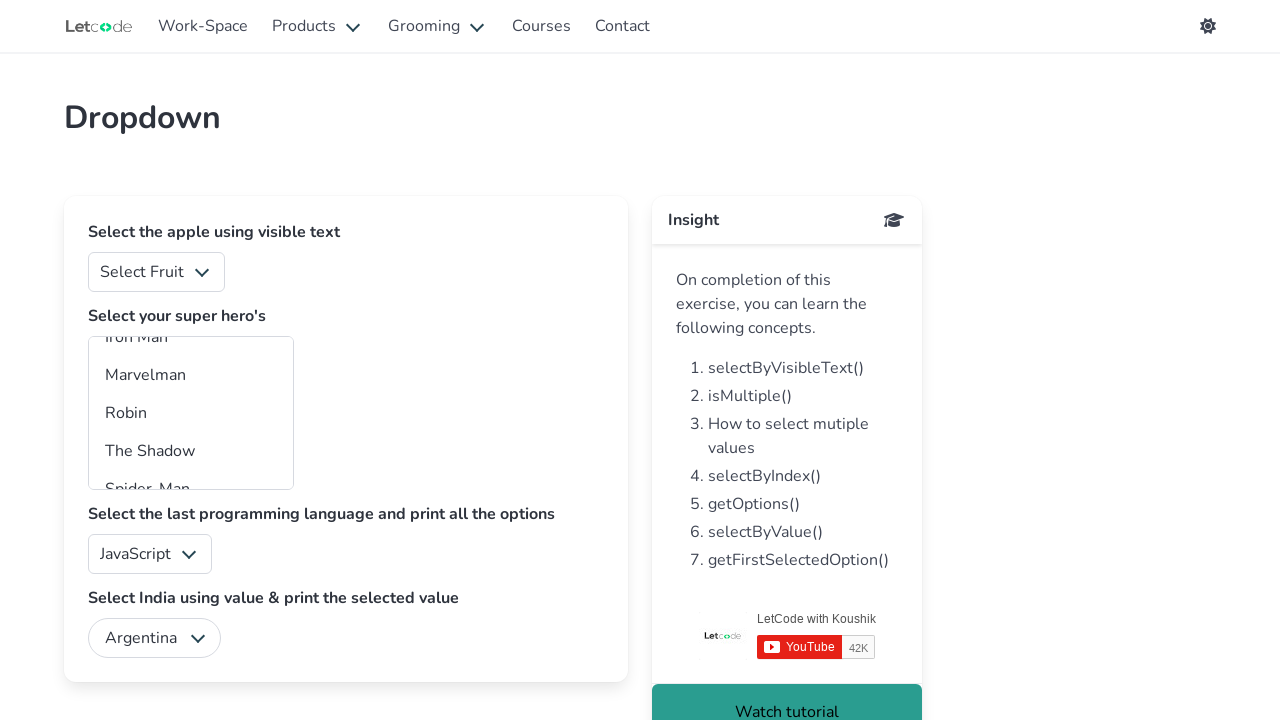

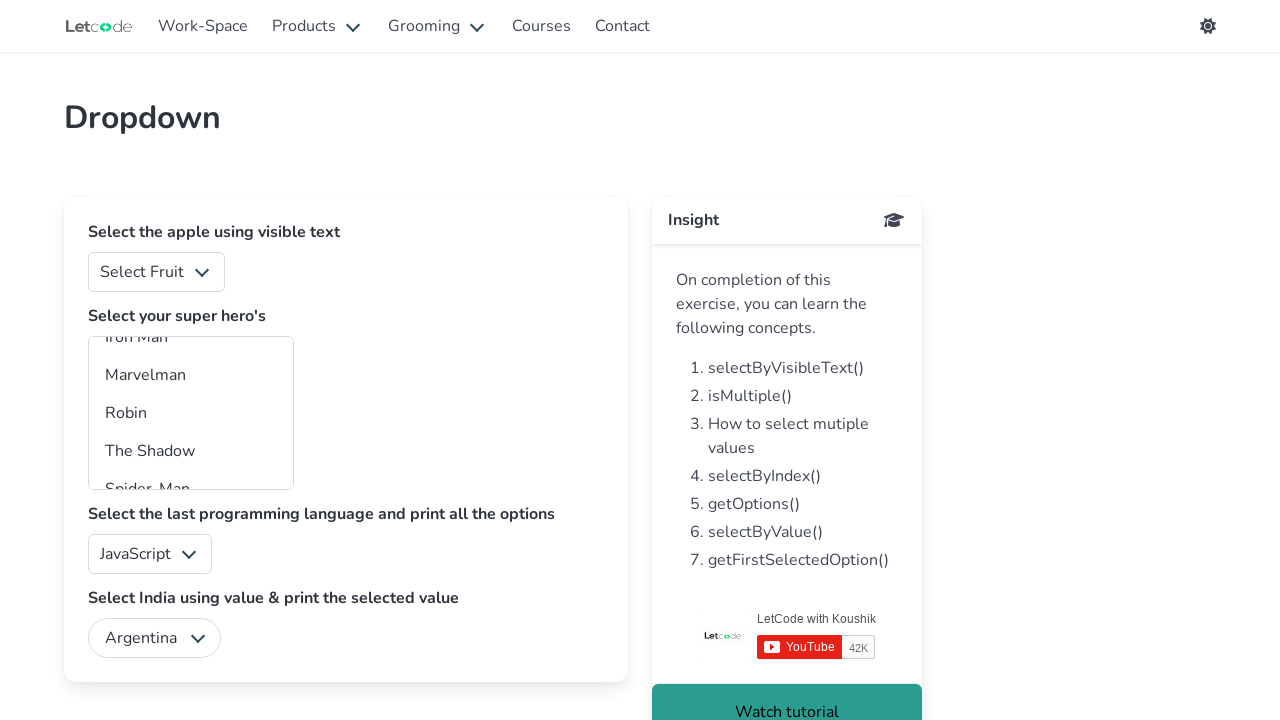